Tests opening a popup window by clicking on a link that triggers a new window

Starting URL: http://omayo.blogspot.com/

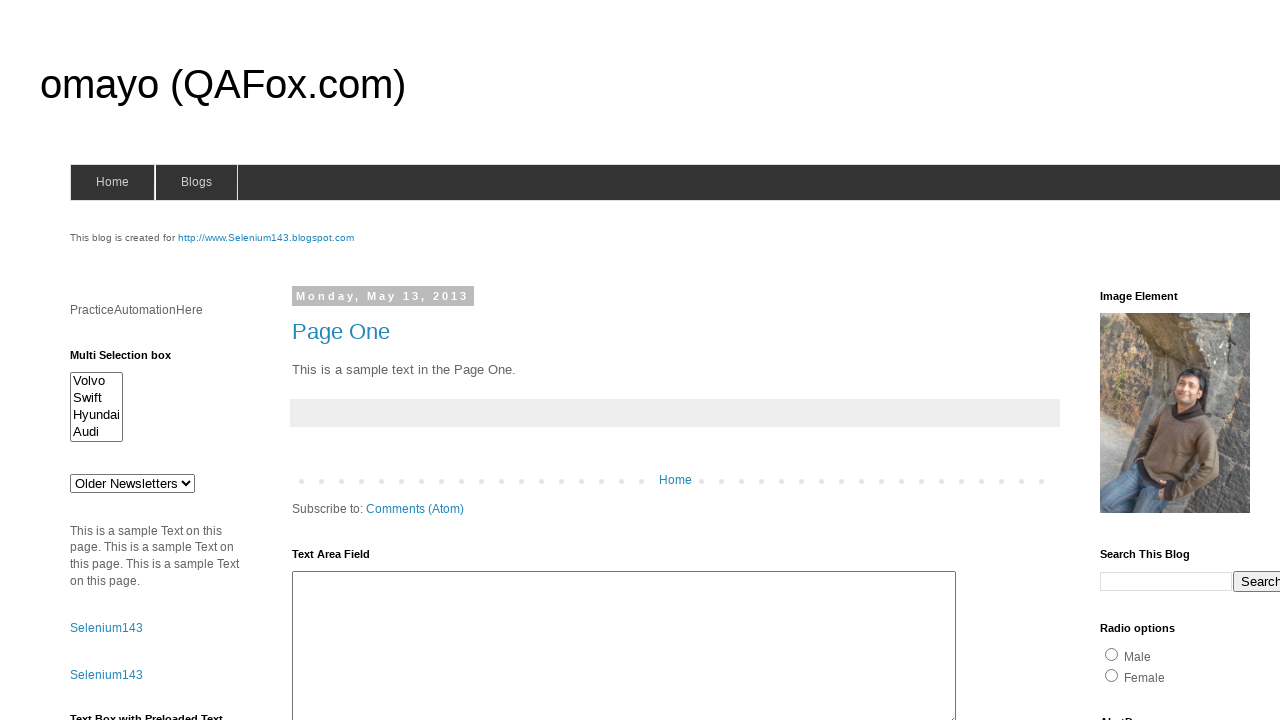

Clicked link to open popup window at (132, 360) on text=Open a popup window
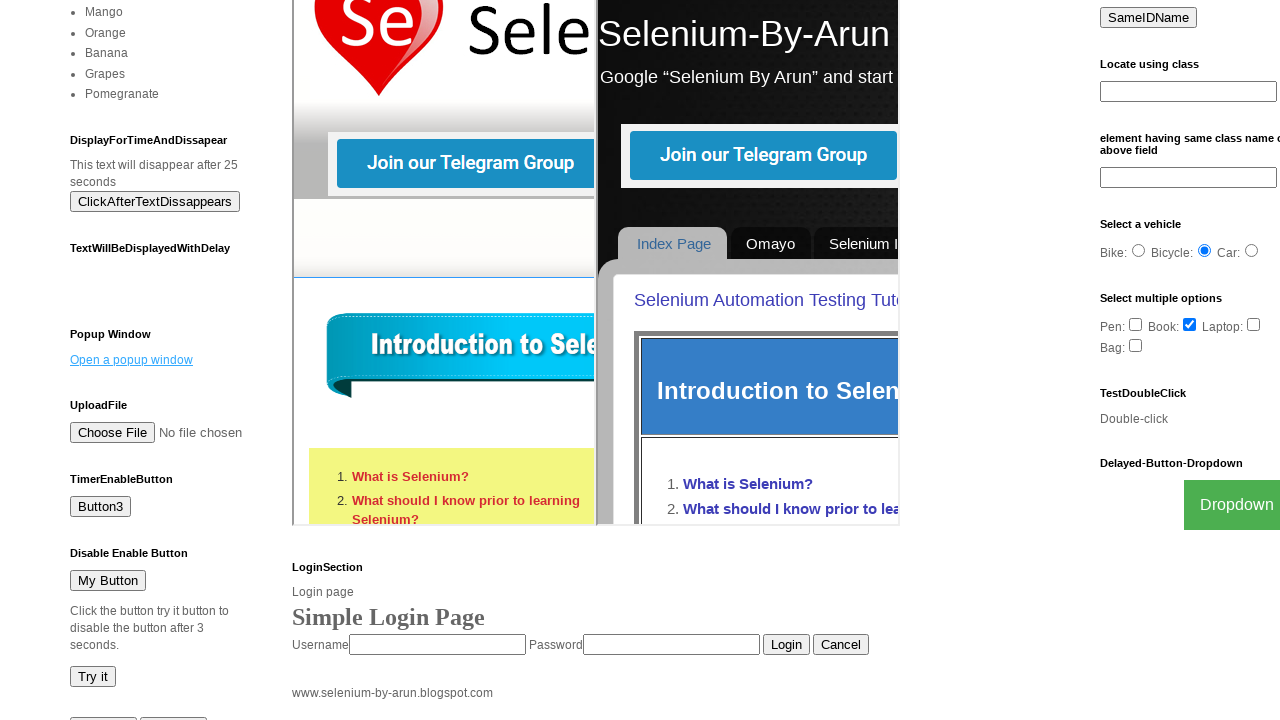

Waited for popup window to open
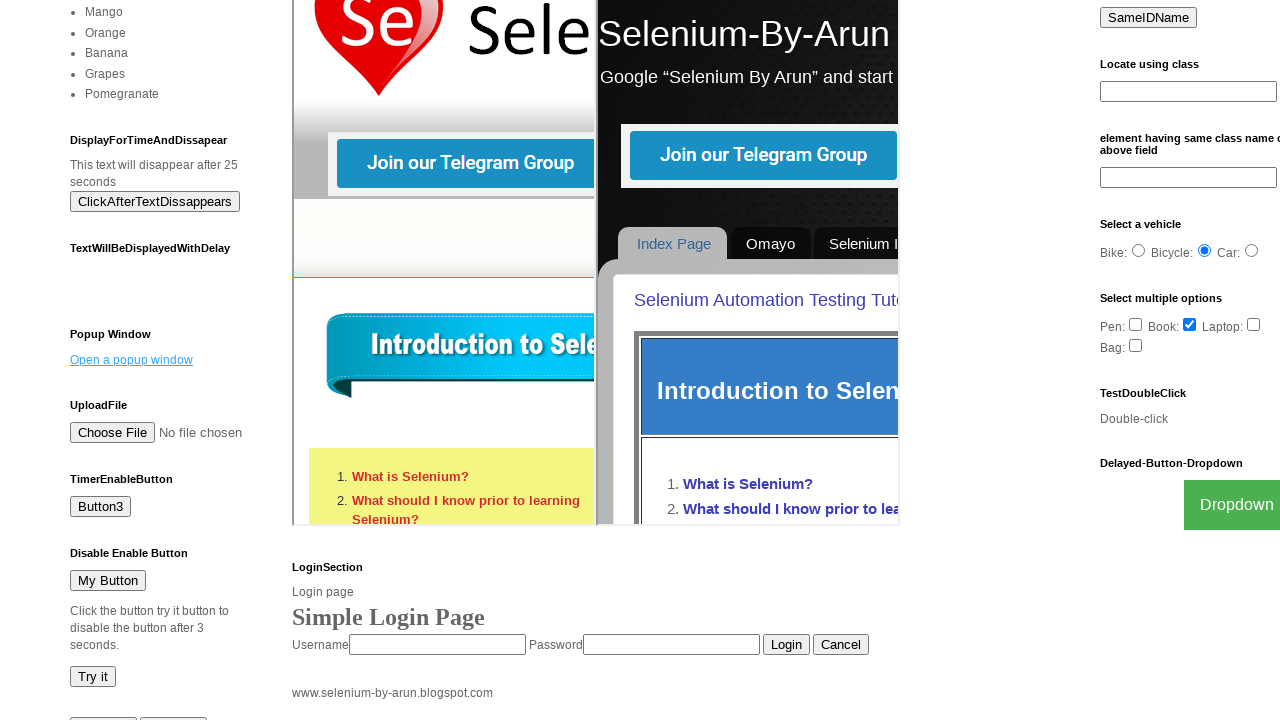

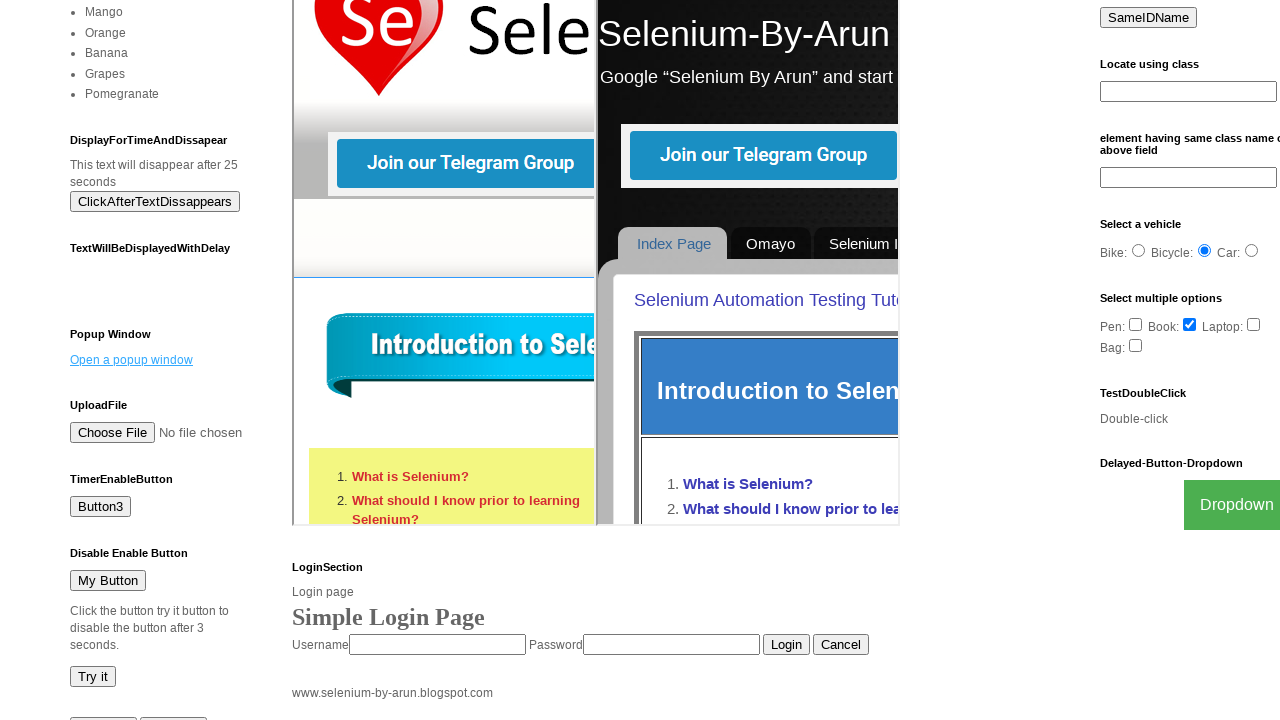